Tests JavaScript prompt alert functionality by clicking the prompt button, entering text into the prompt dialog, and accepting it.

Starting URL: https://demoqa.com/alerts

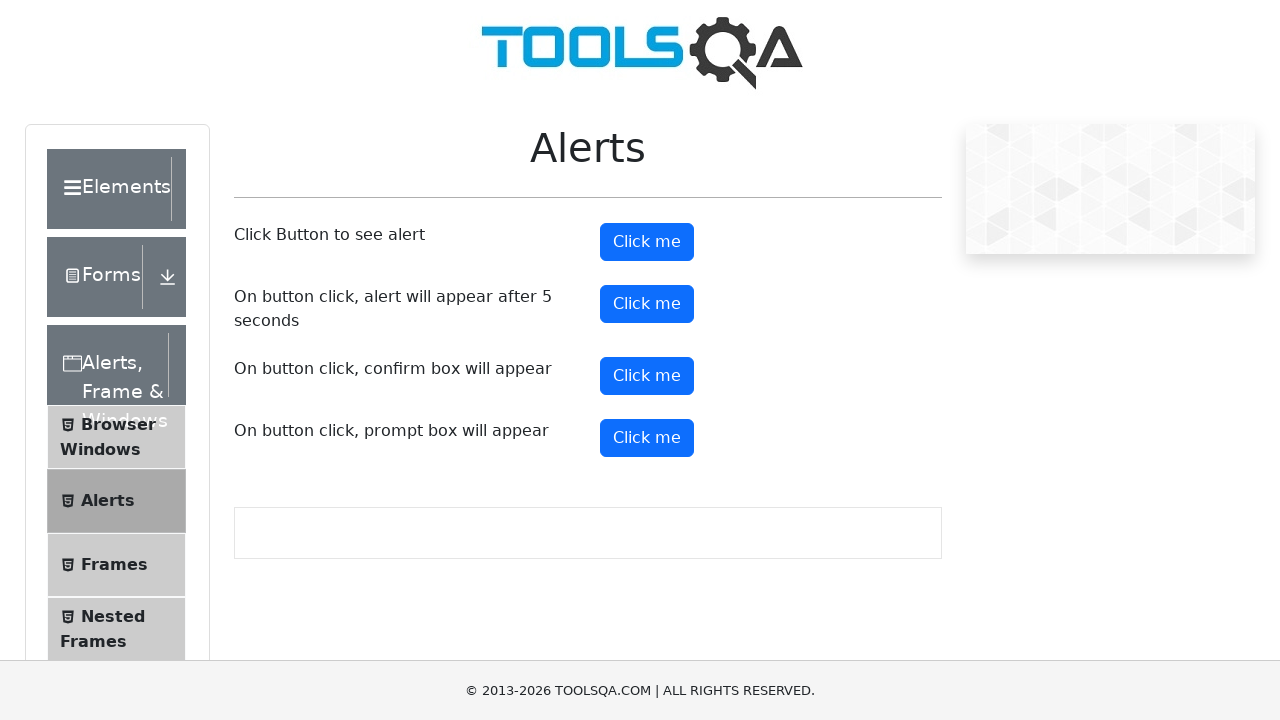

Set up dialog handler to accept prompt with 'Java'
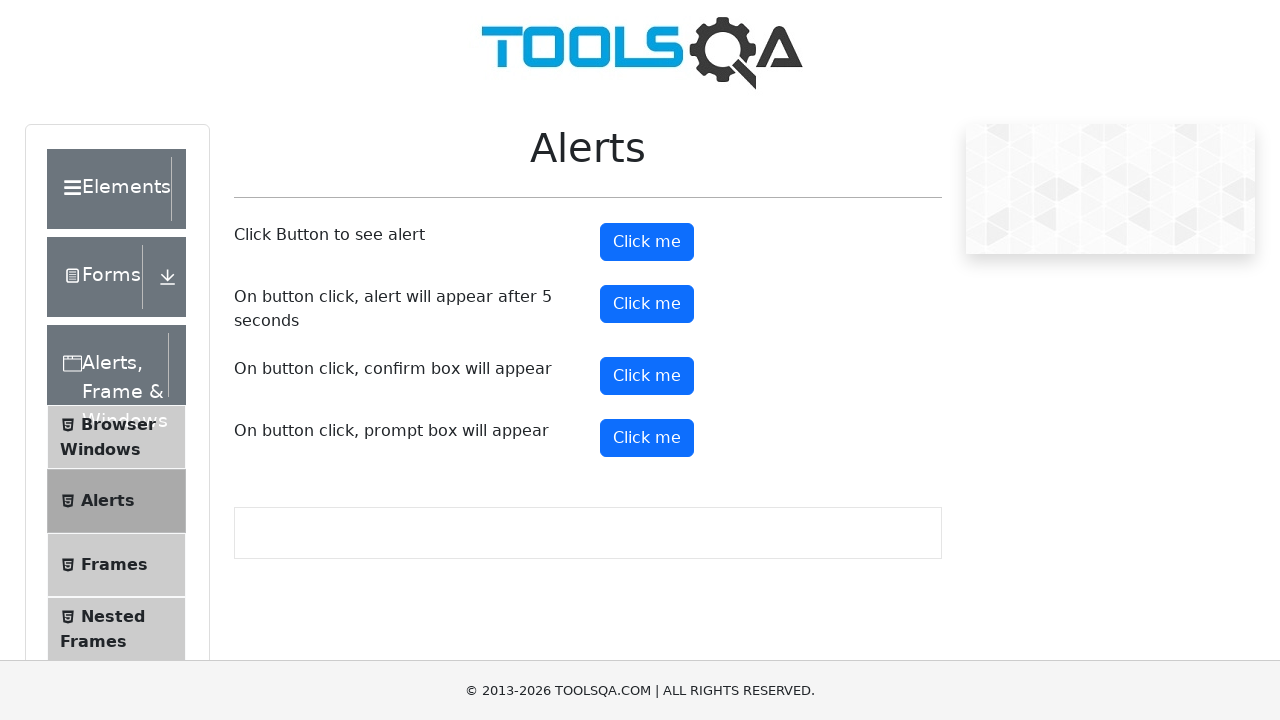

Clicked prompt button to trigger JavaScript alert at (647, 438) on button#promtButton
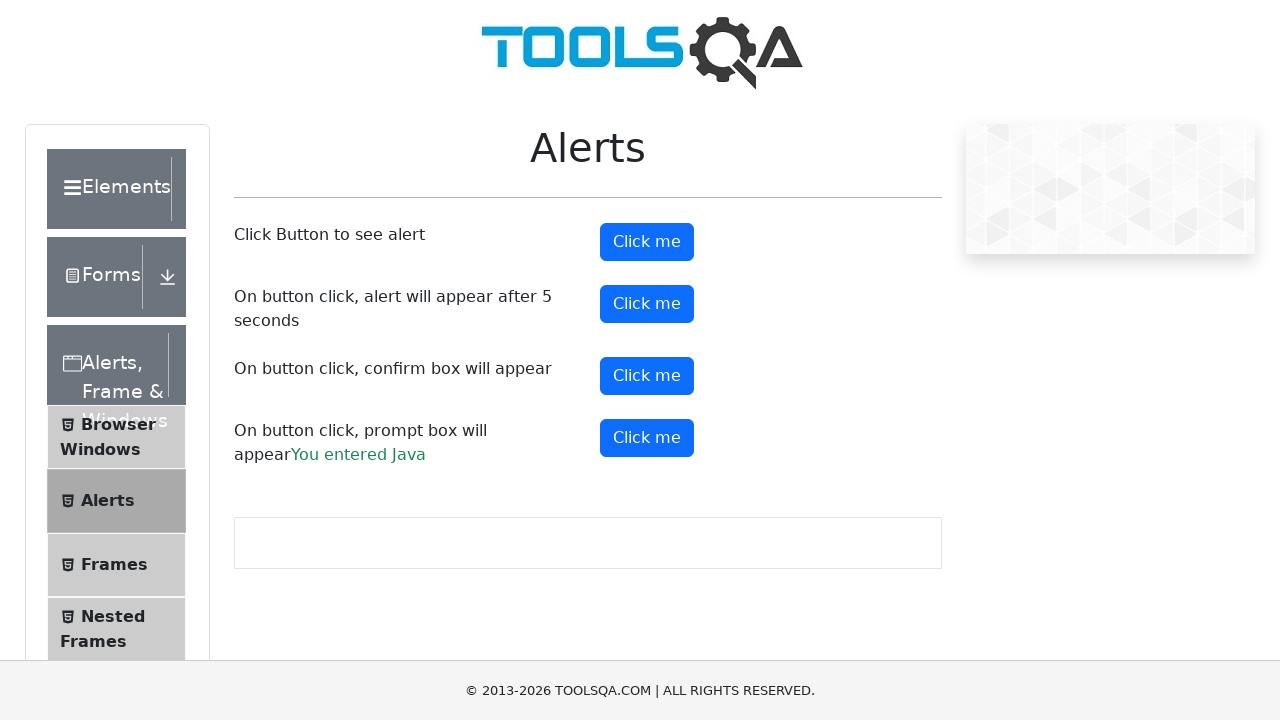

Waited for dialog interaction to complete
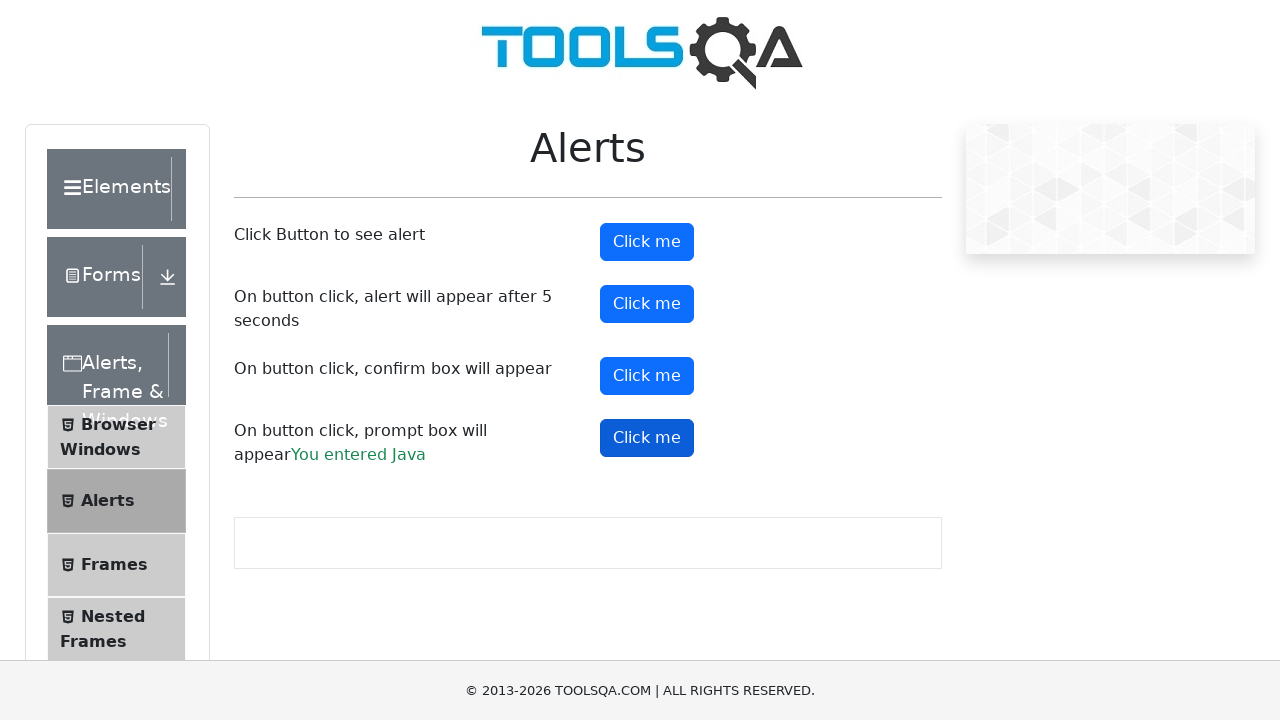

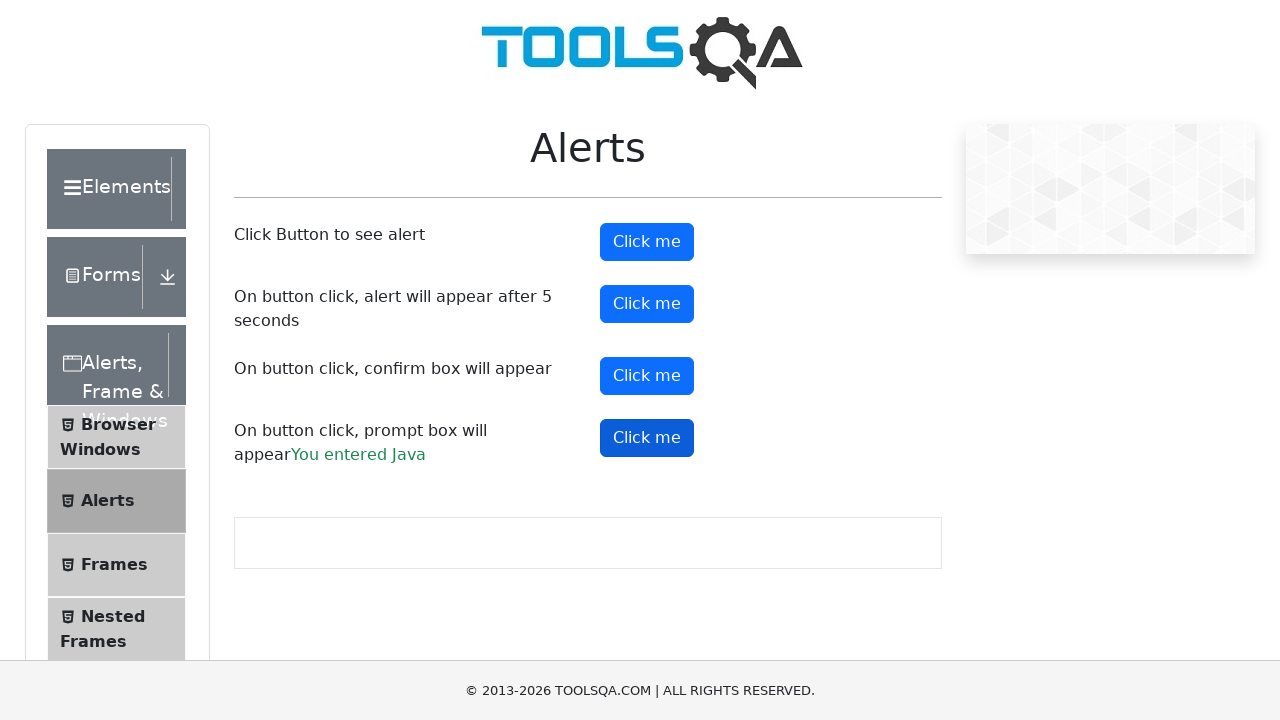